Tests dynamic loading by clicking Start, waiting for loading bar to disappear, then verifying Hello World text

Starting URL: https://the-internet.herokuapp.com/dynamic_loading/2

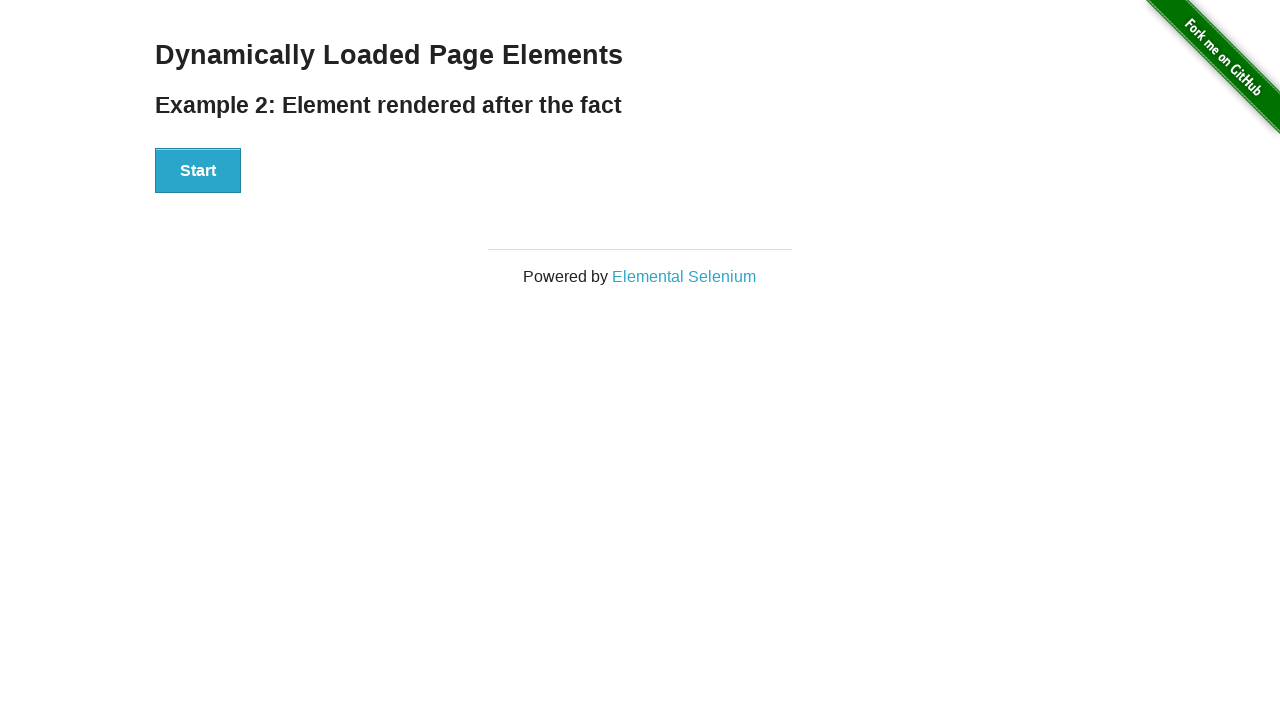

Clicked the Start button at (198, 171) on xpath=//button[text()='Start']
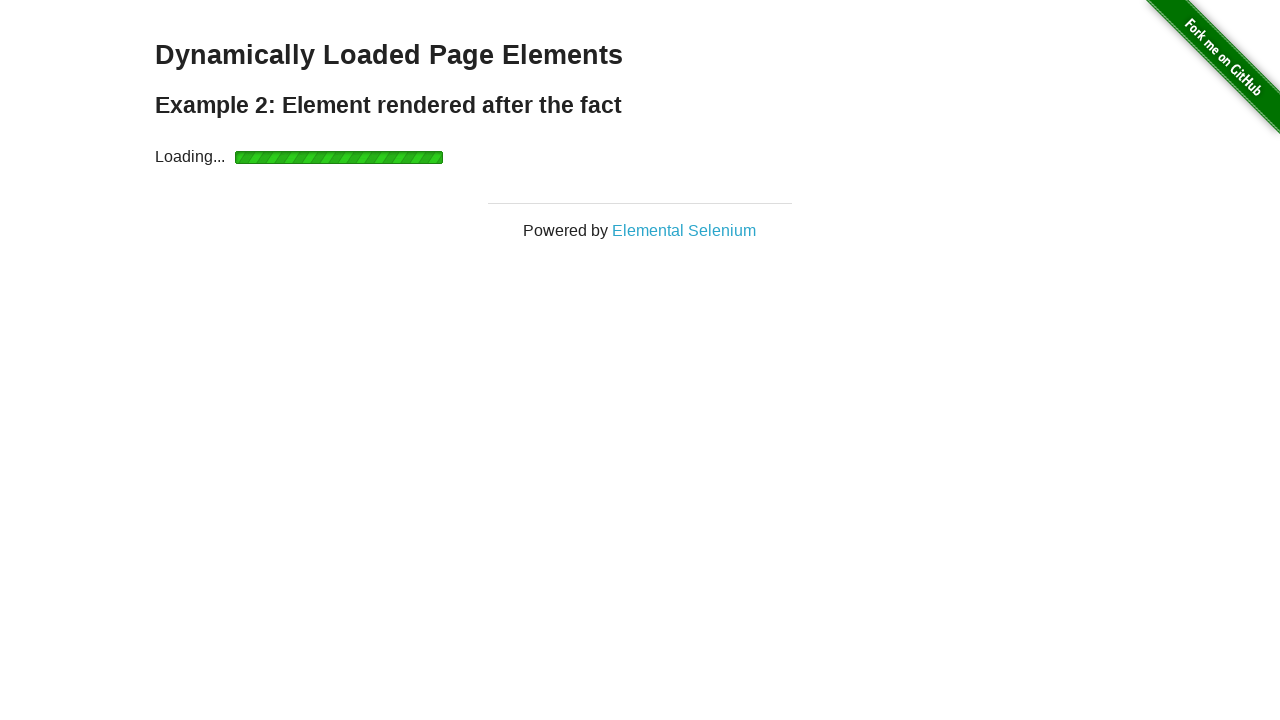

Loading bar disappeared
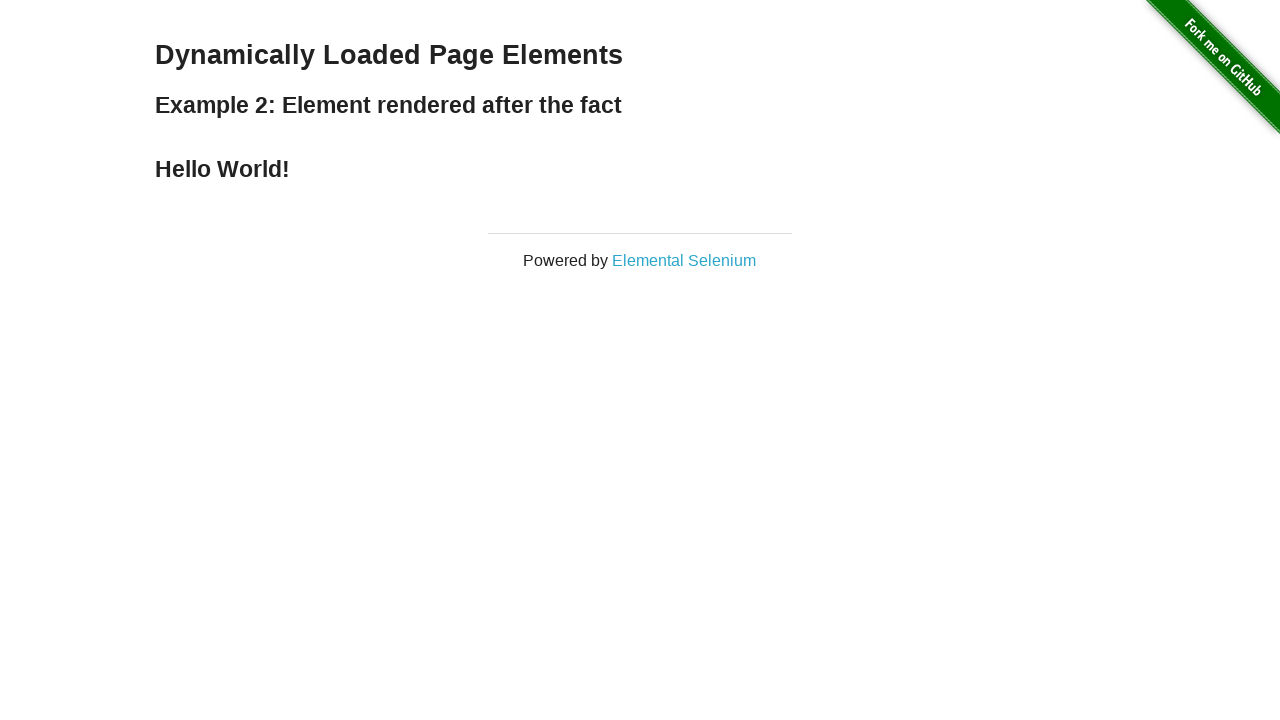

Hello World! text appeared
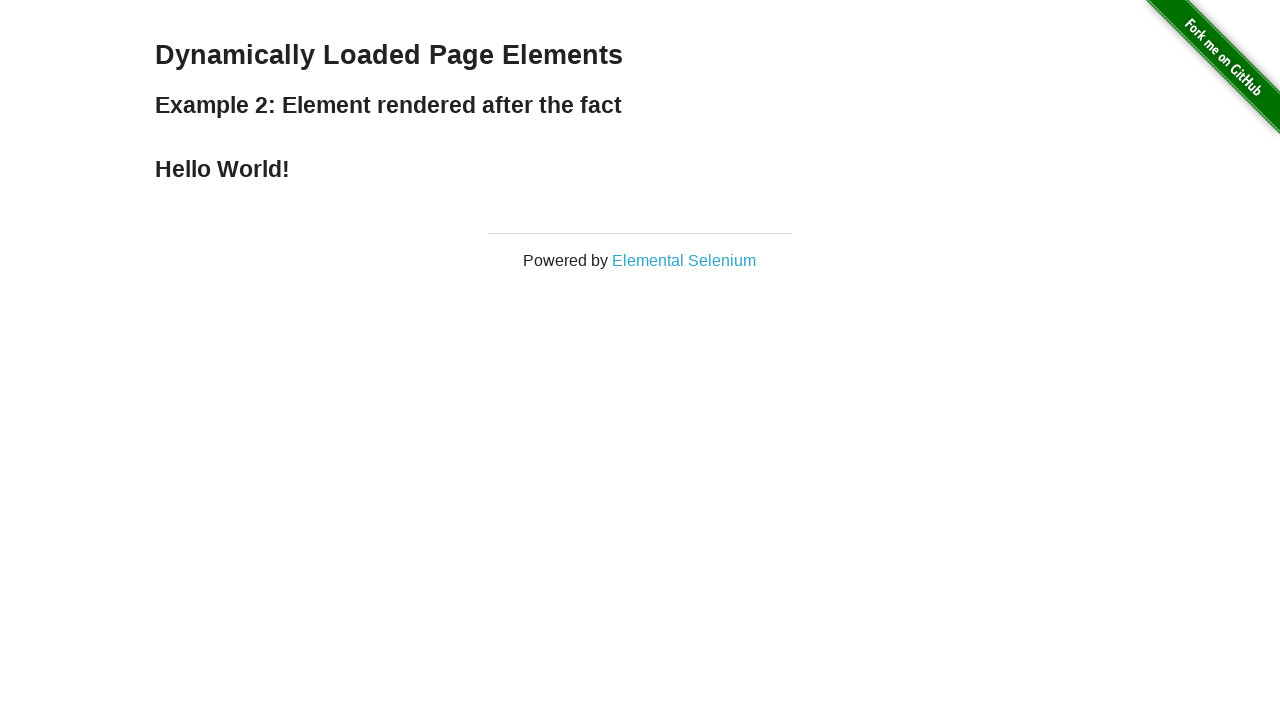

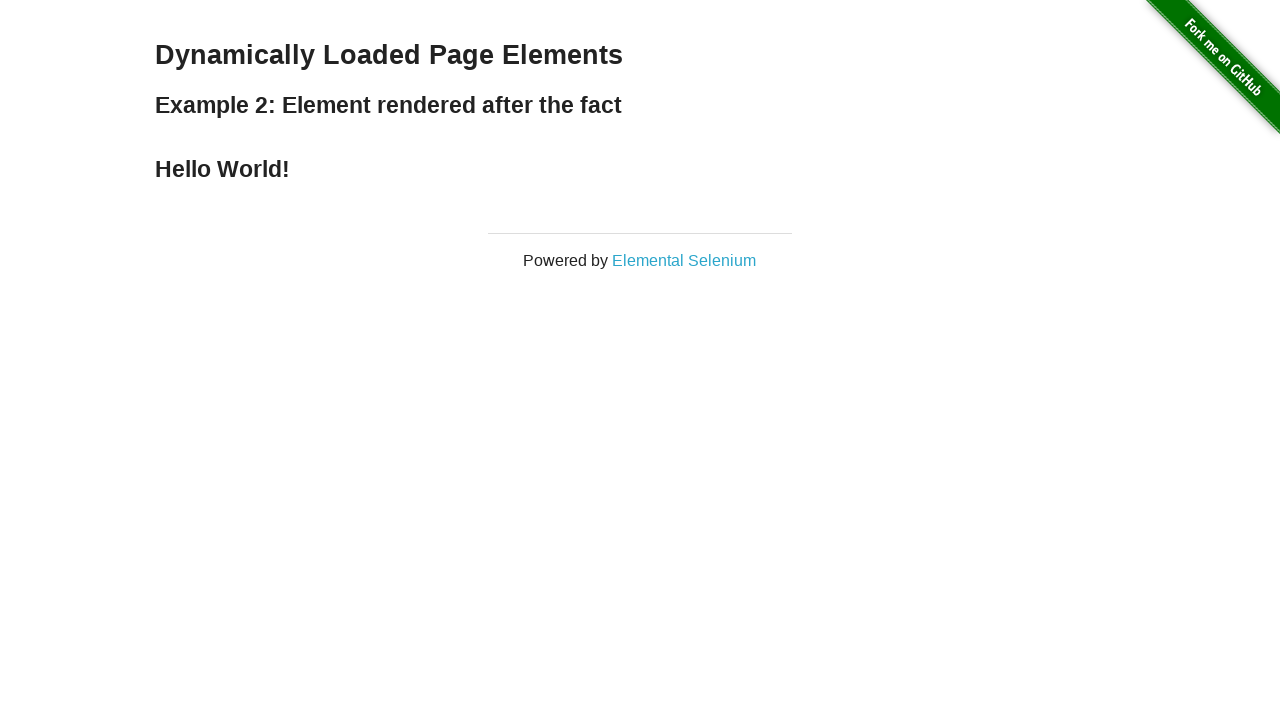